Tests entering a subject in the subjects input field

Starting URL: https://demoqa.com/automation-practice-form

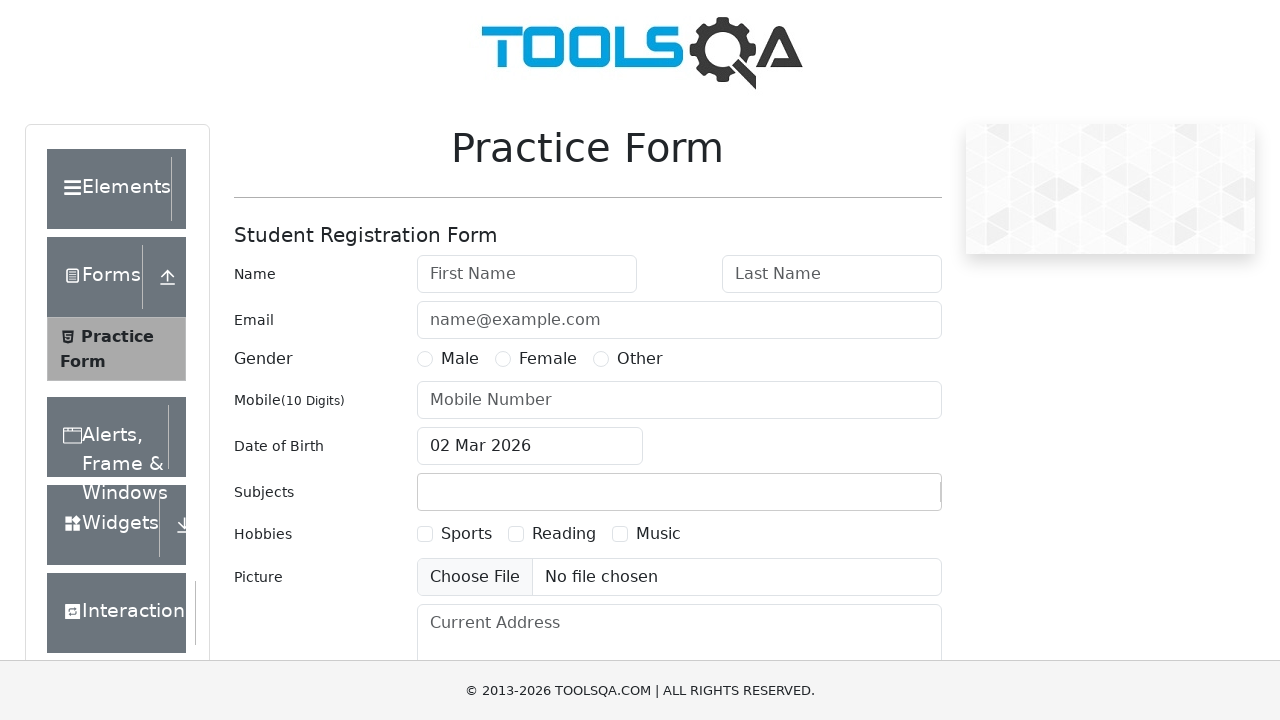

Entered 'JavaScript' in the subjects input field on #subjectsInput
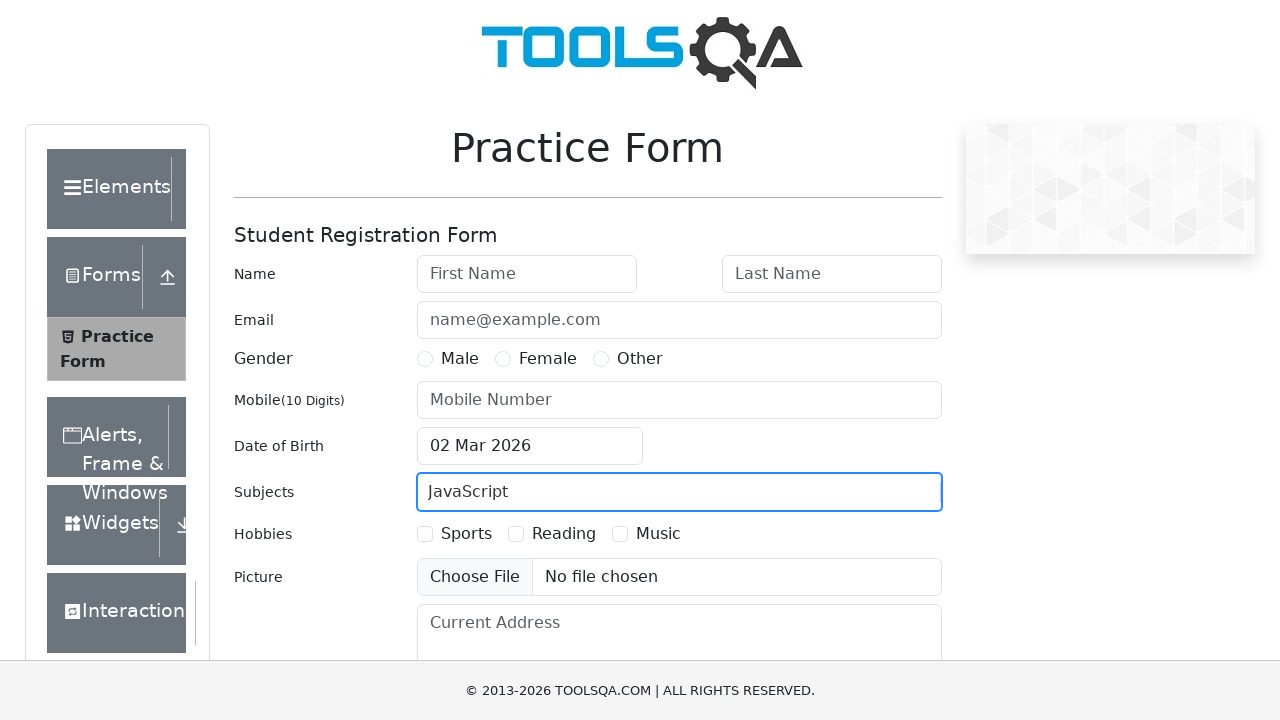

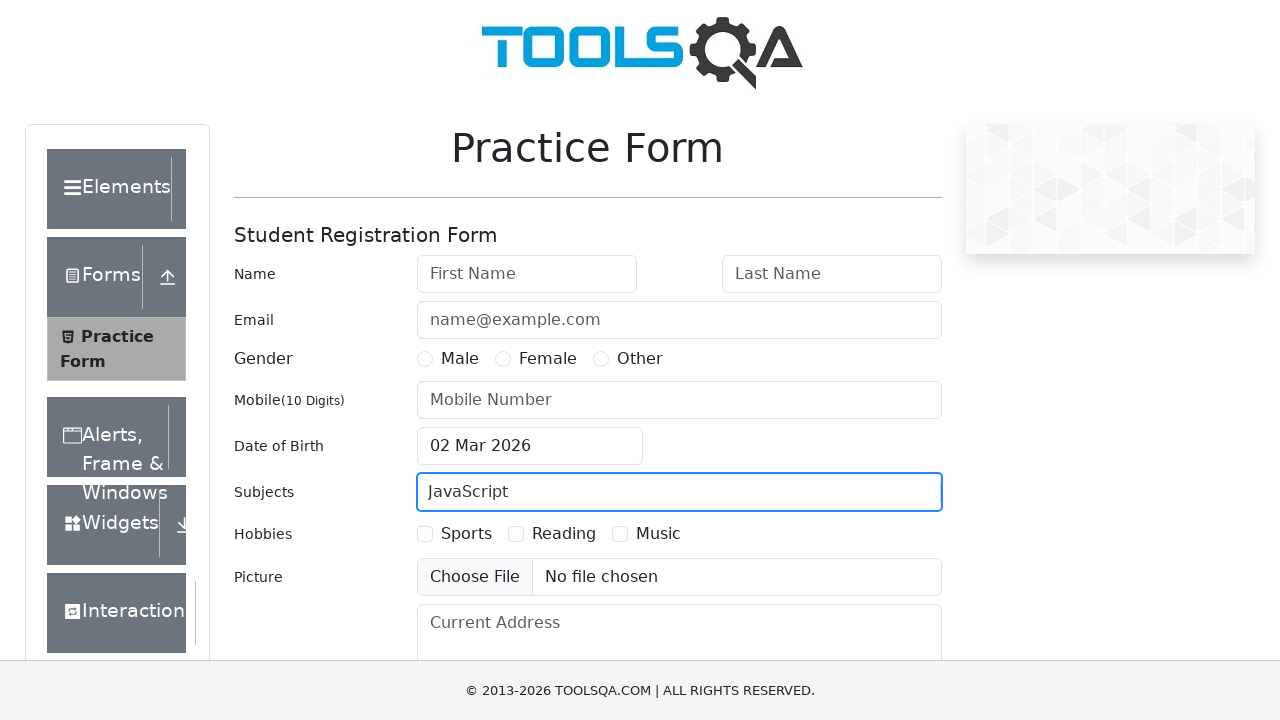